Tests filtering to display only active (non-completed) items

Starting URL: https://demo.playwright.dev/todomvc

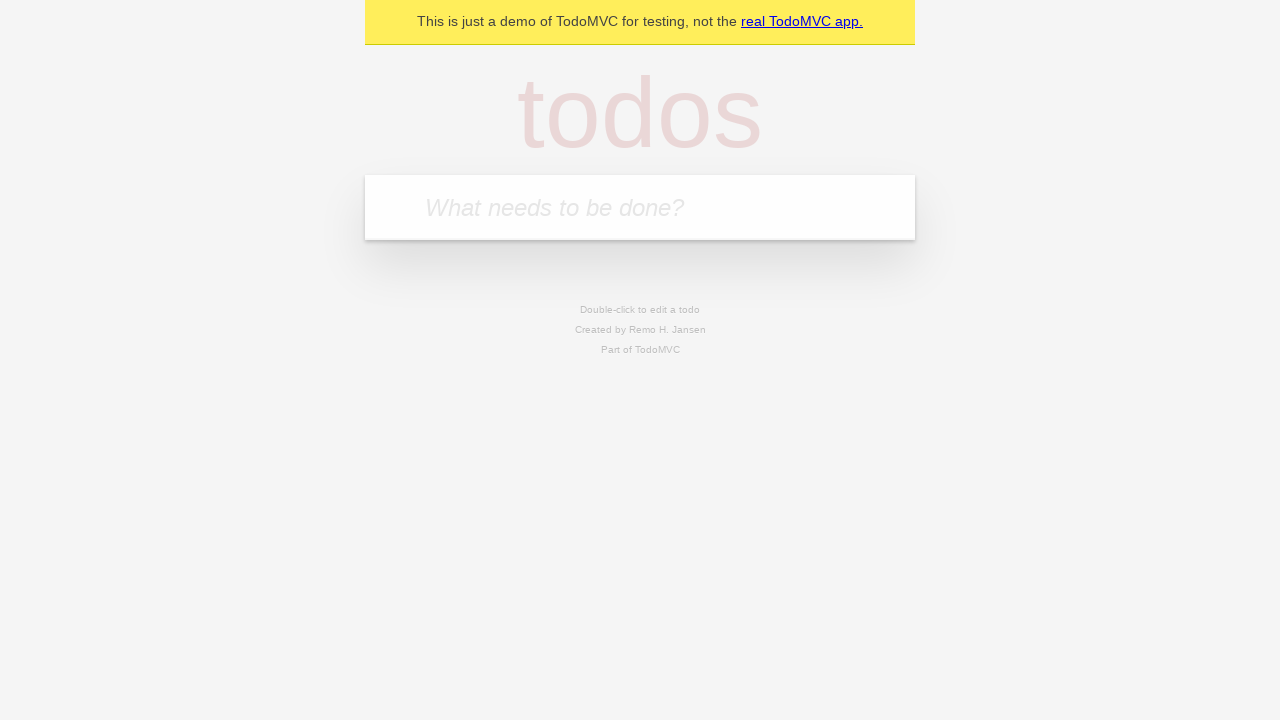

Filled todo input with 'buy some cheese' on internal:attr=[placeholder="What needs to be done?"i]
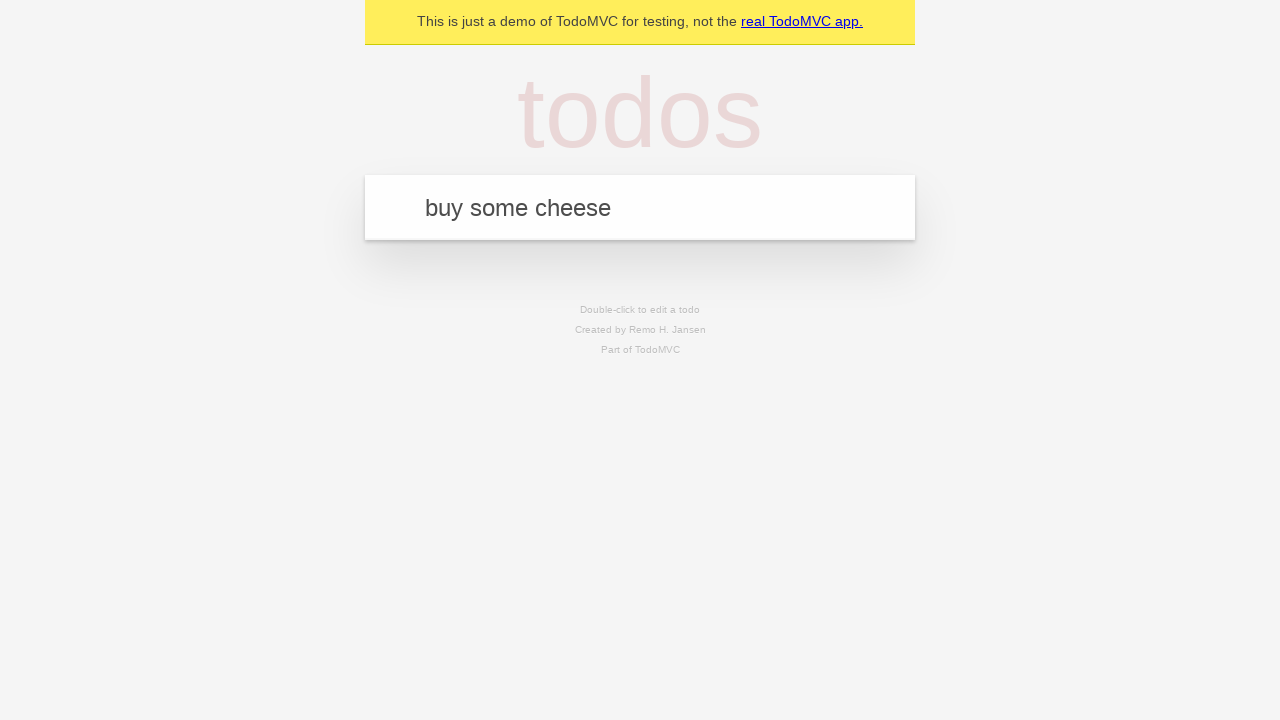

Pressed Enter to add todo 'buy some cheese' on internal:attr=[placeholder="What needs to be done?"i]
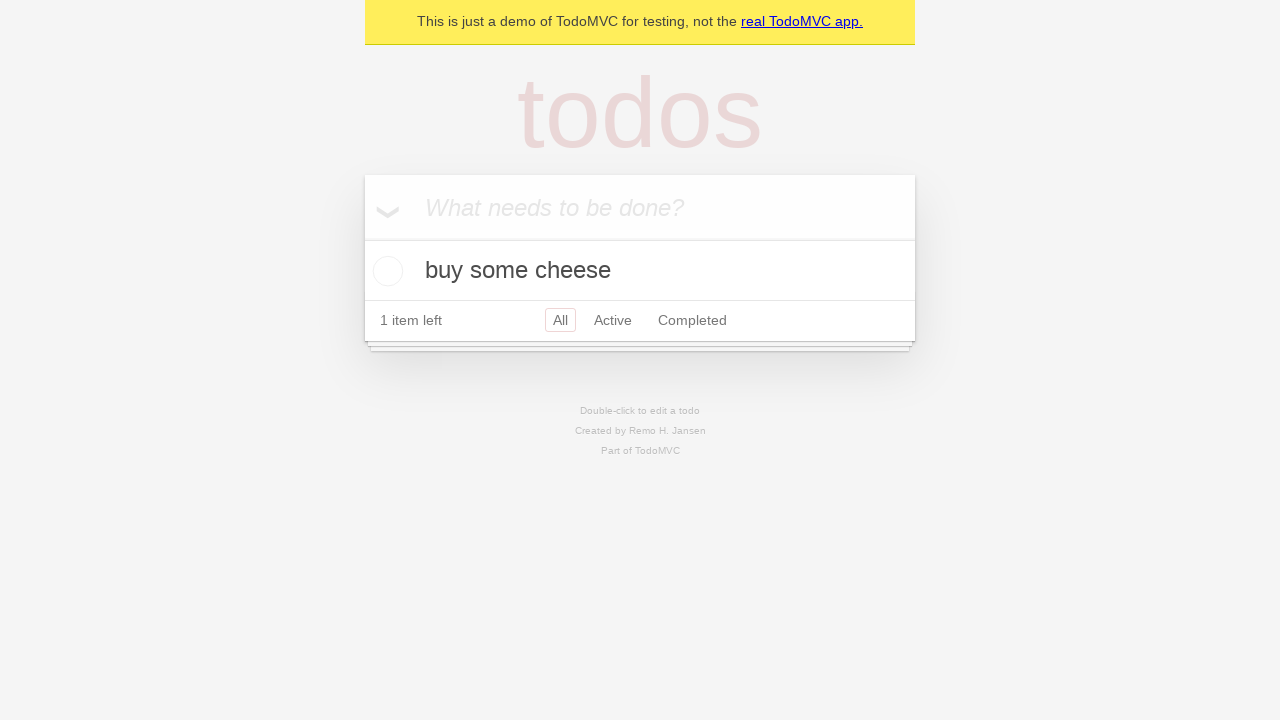

Filled todo input with 'feed the cat' on internal:attr=[placeholder="What needs to be done?"i]
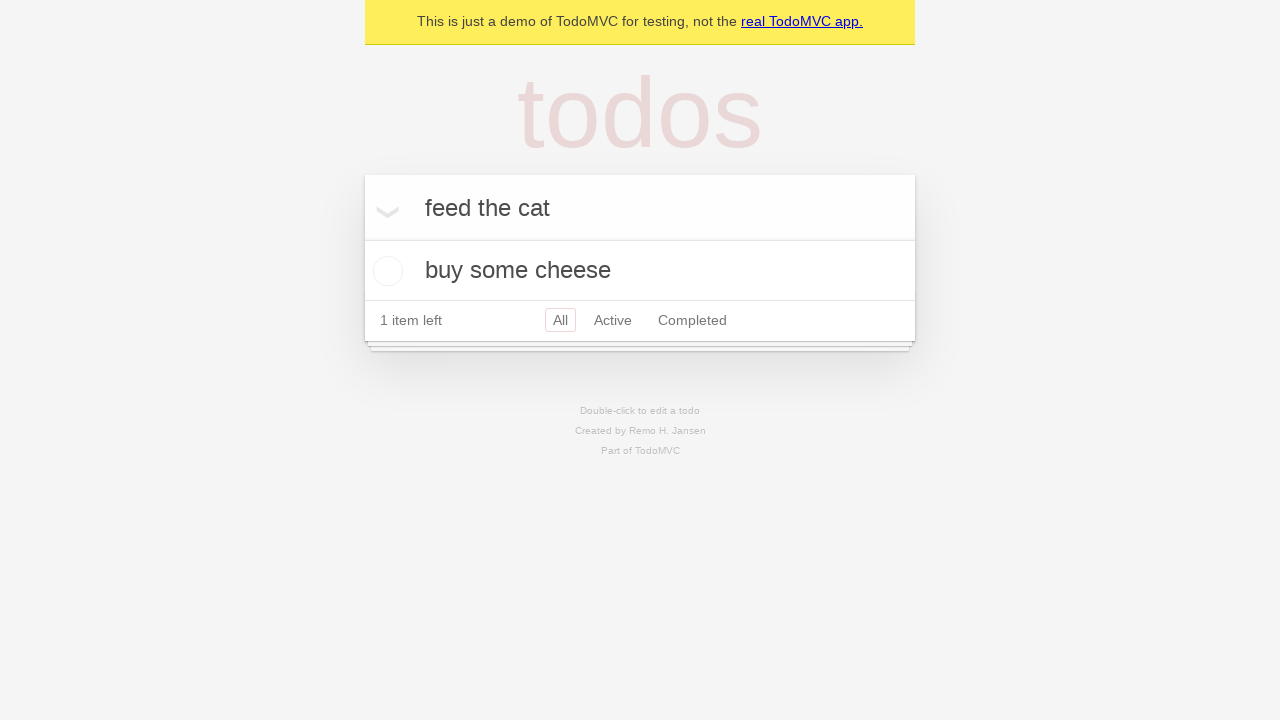

Pressed Enter to add todo 'feed the cat' on internal:attr=[placeholder="What needs to be done?"i]
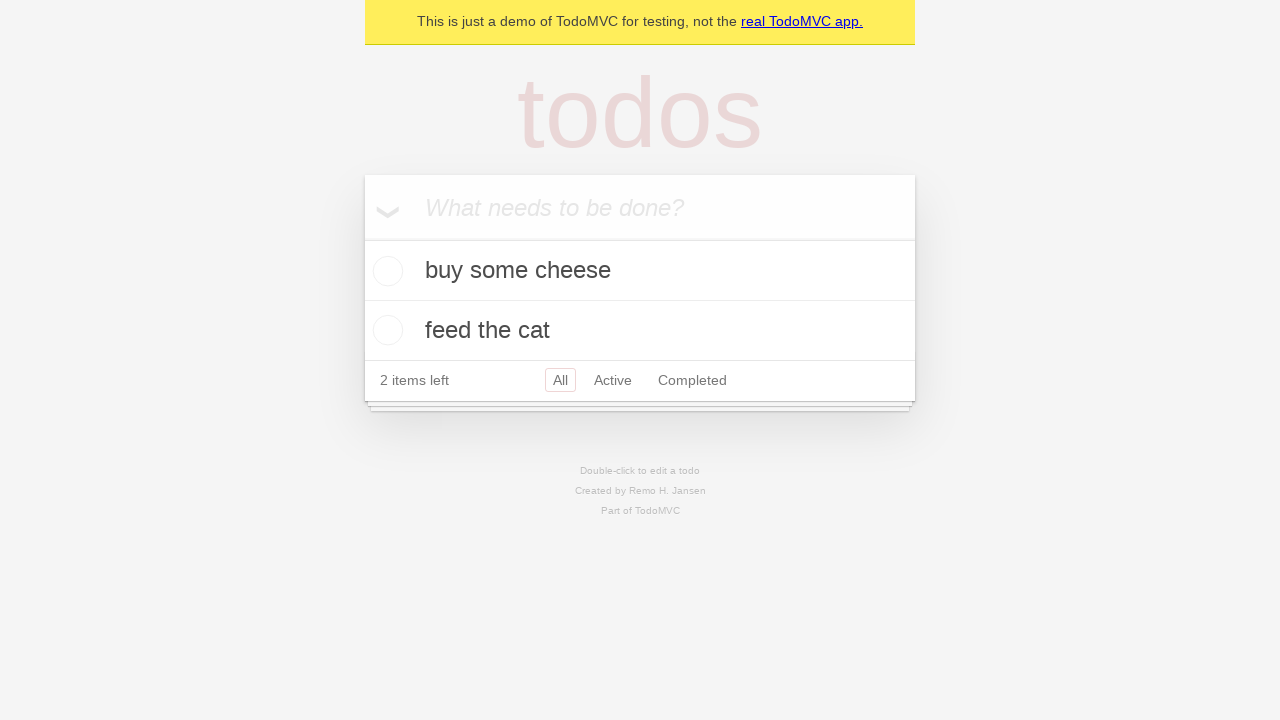

Filled todo input with 'book a doctors appointment' on internal:attr=[placeholder="What needs to be done?"i]
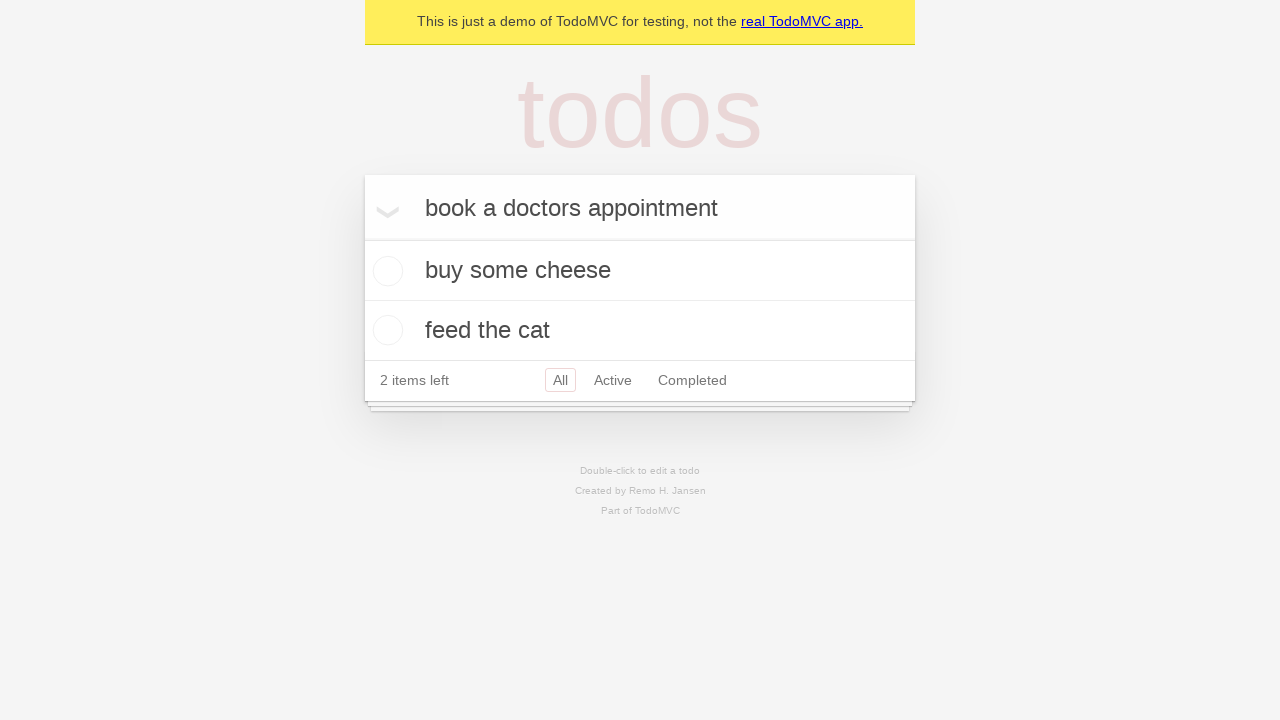

Pressed Enter to add todo 'book a doctors appointment' on internal:attr=[placeholder="What needs to be done?"i]
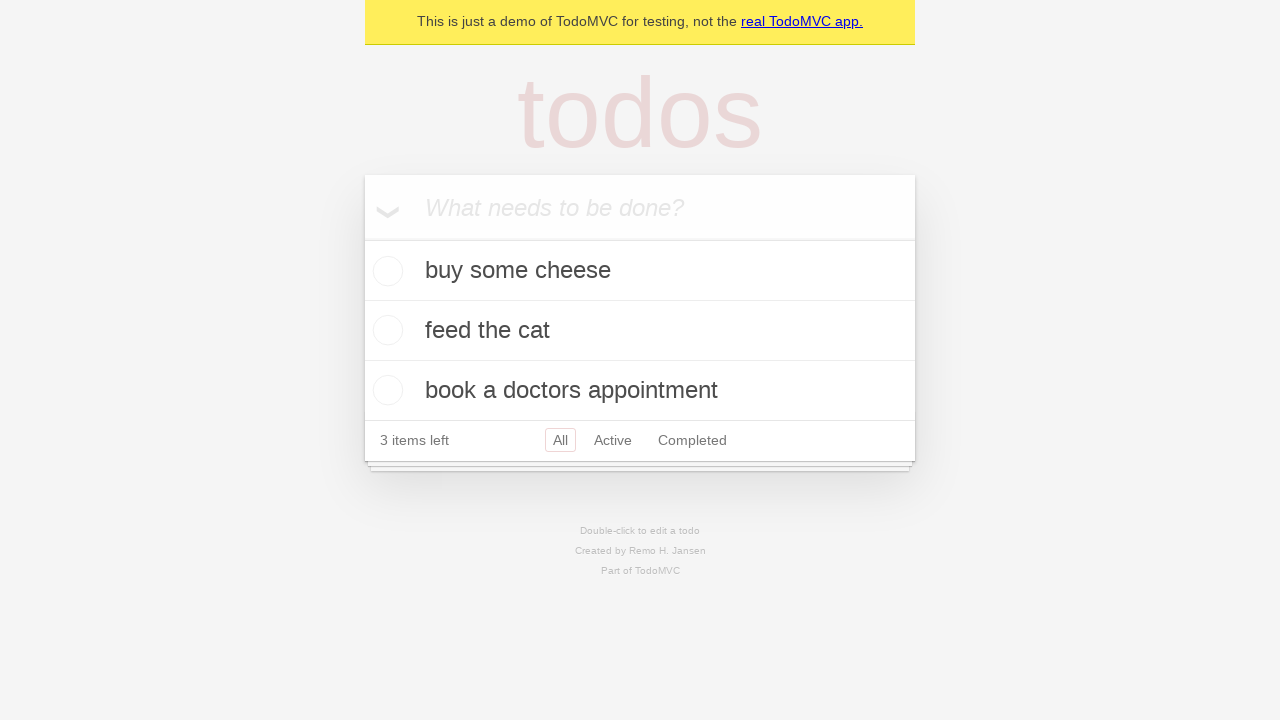

Checked the second todo item to mark it as completed at (385, 330) on .todo-list li .toggle >> nth=1
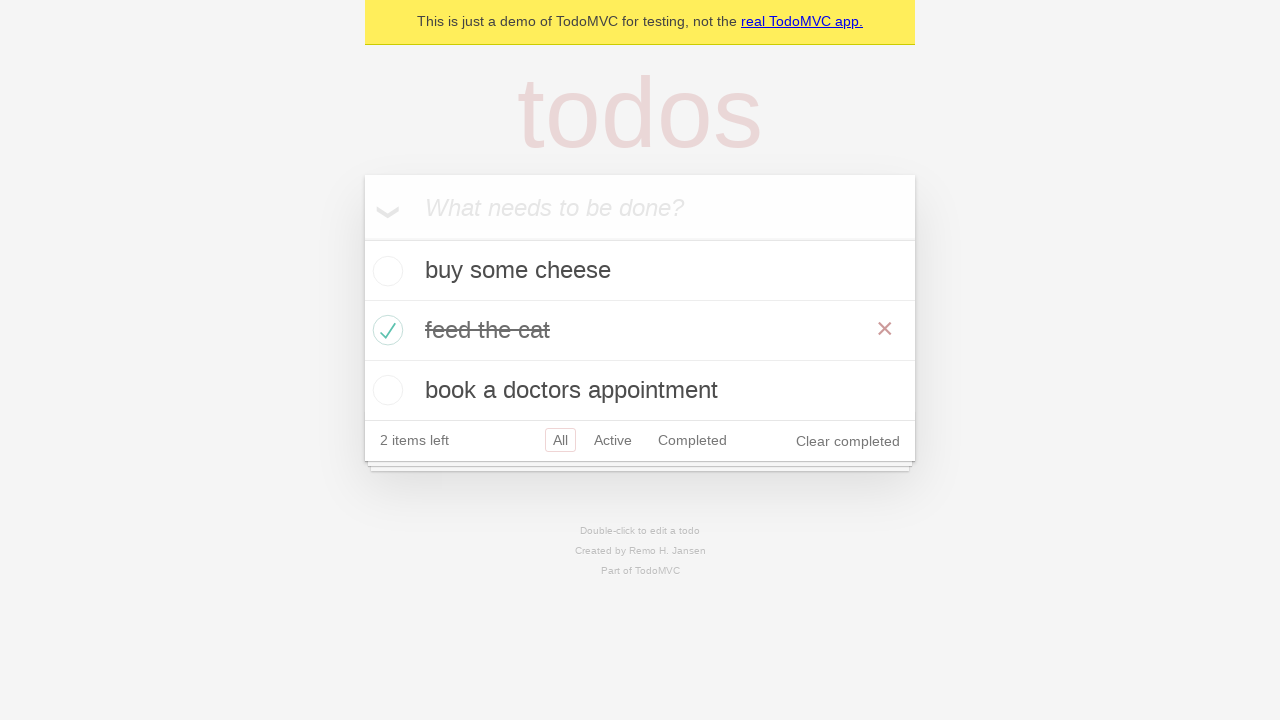

Clicked the Active filter to display only active items at (613, 440) on internal:role=link[name="Active"i]
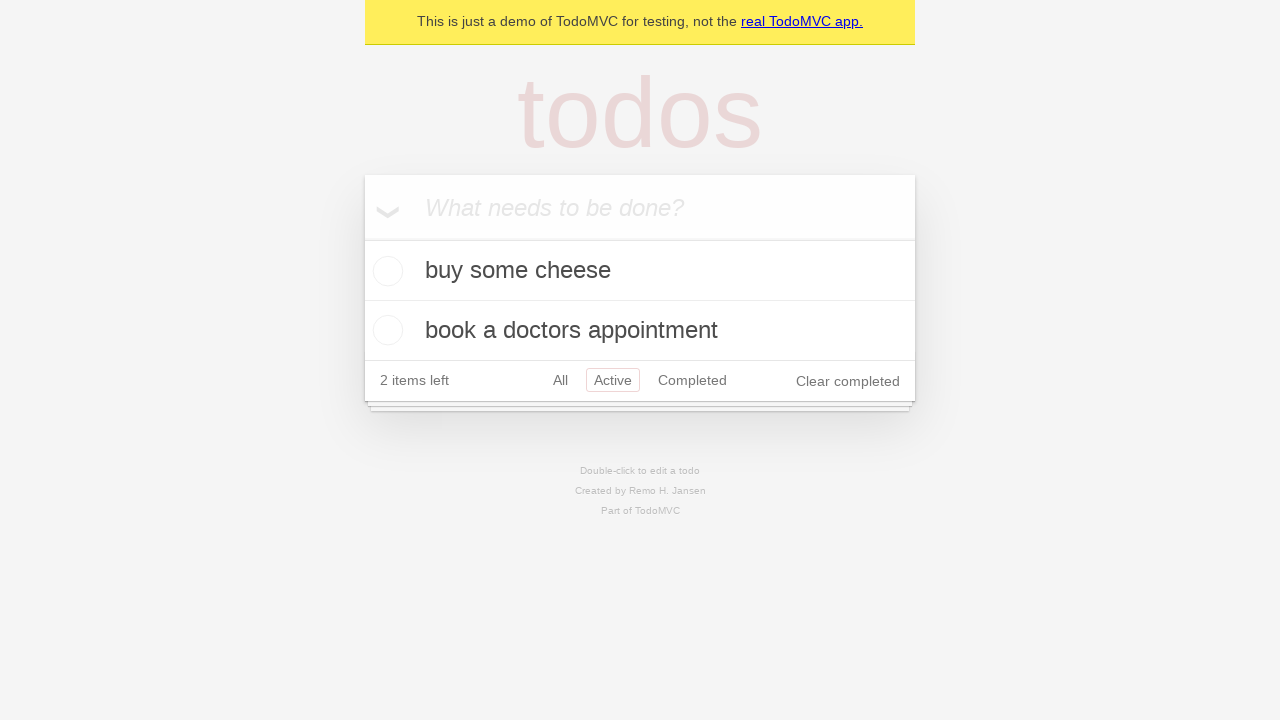

Verified that active todo items are displayed
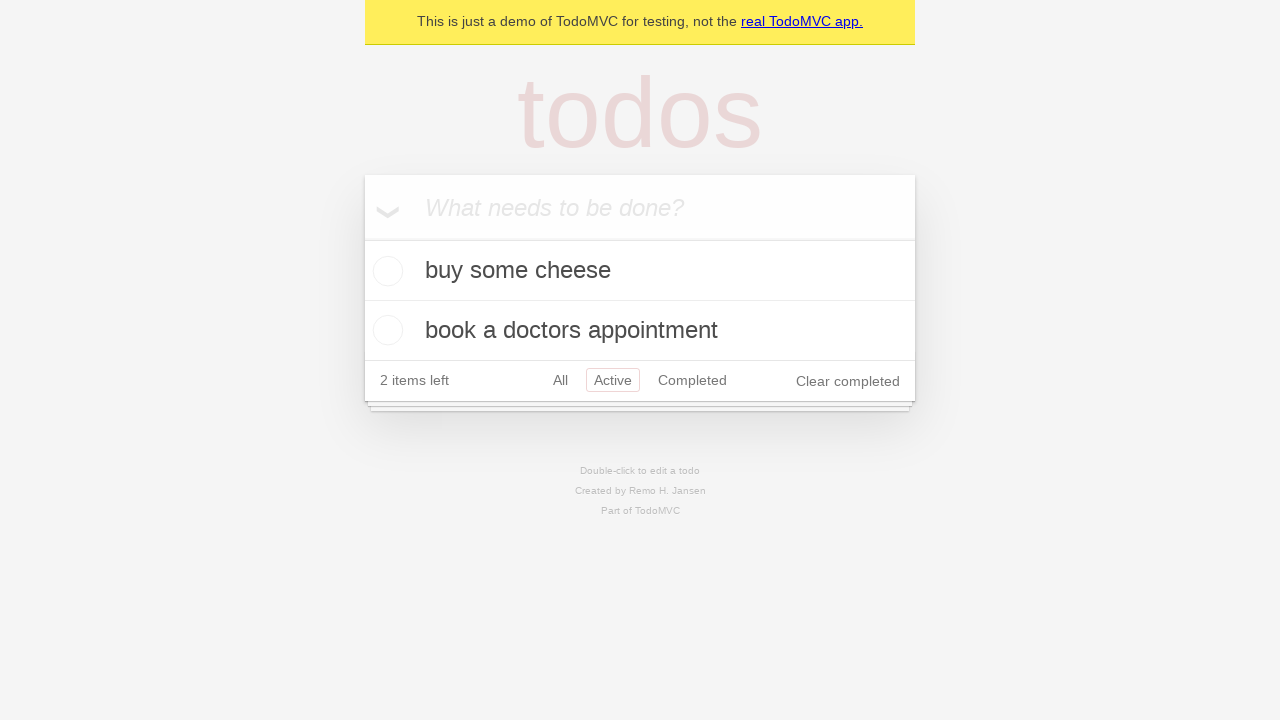

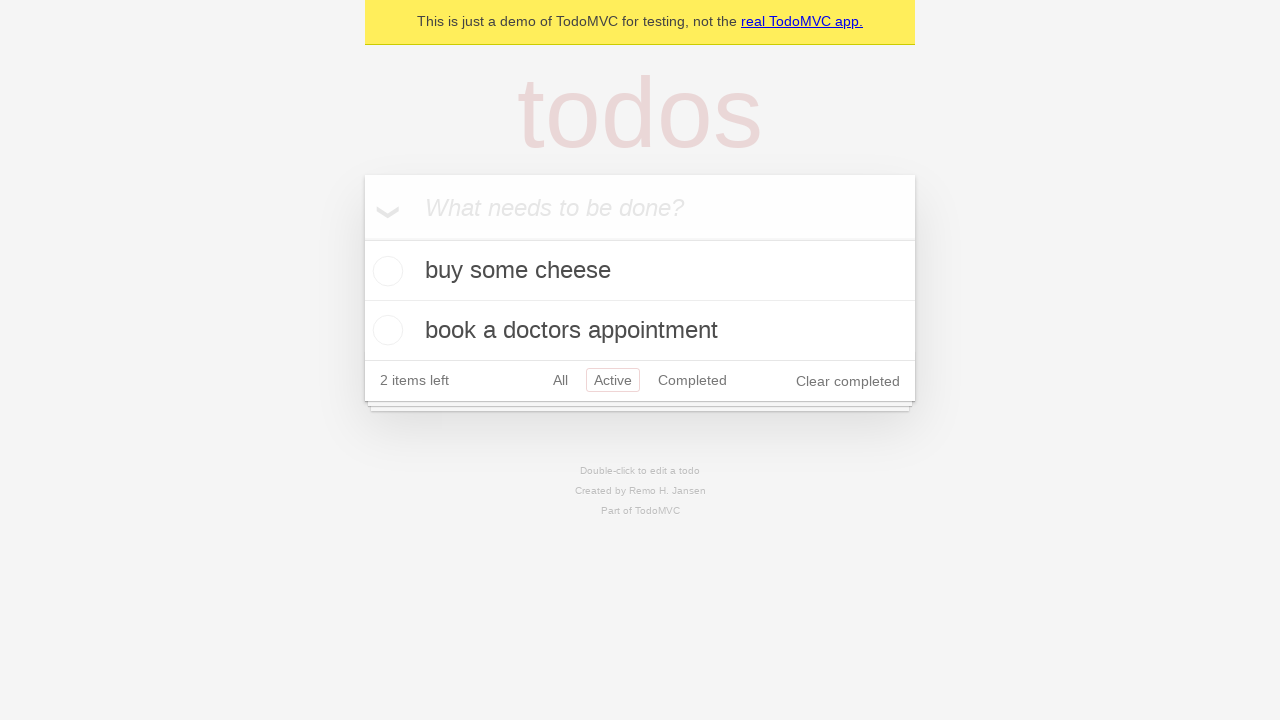